Tests clearing the complete state of all items by toggling the mark all checkbox

Starting URL: https://demo.playwright.dev/todomvc

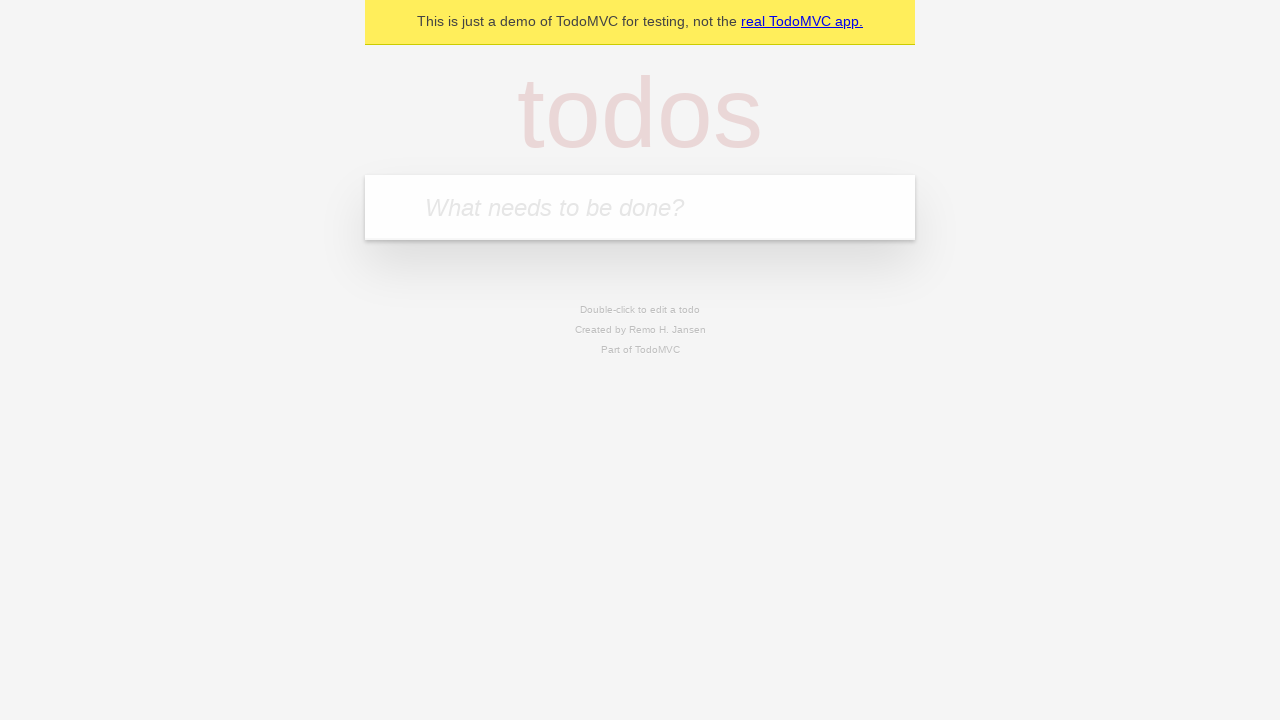

Filled todo input with 'buy some cheese' on internal:attr=[placeholder="What needs to be done?"i]
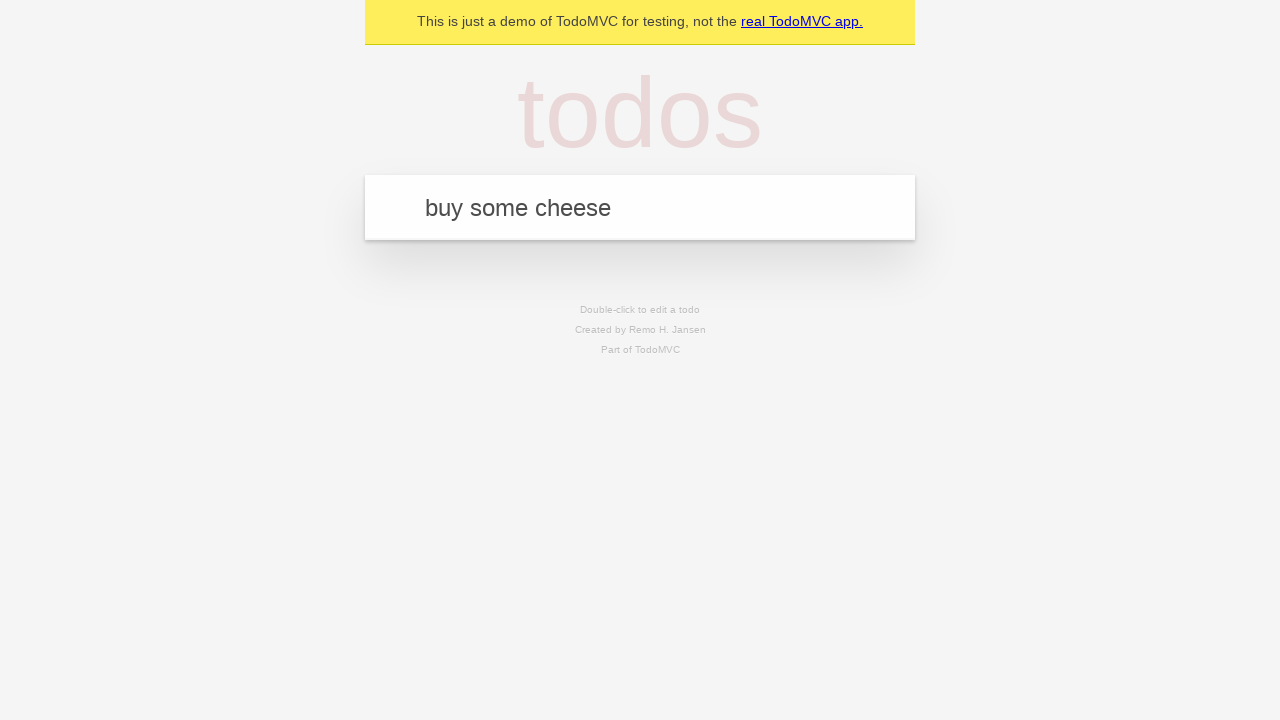

Pressed Enter to add first todo item on internal:attr=[placeholder="What needs to be done?"i]
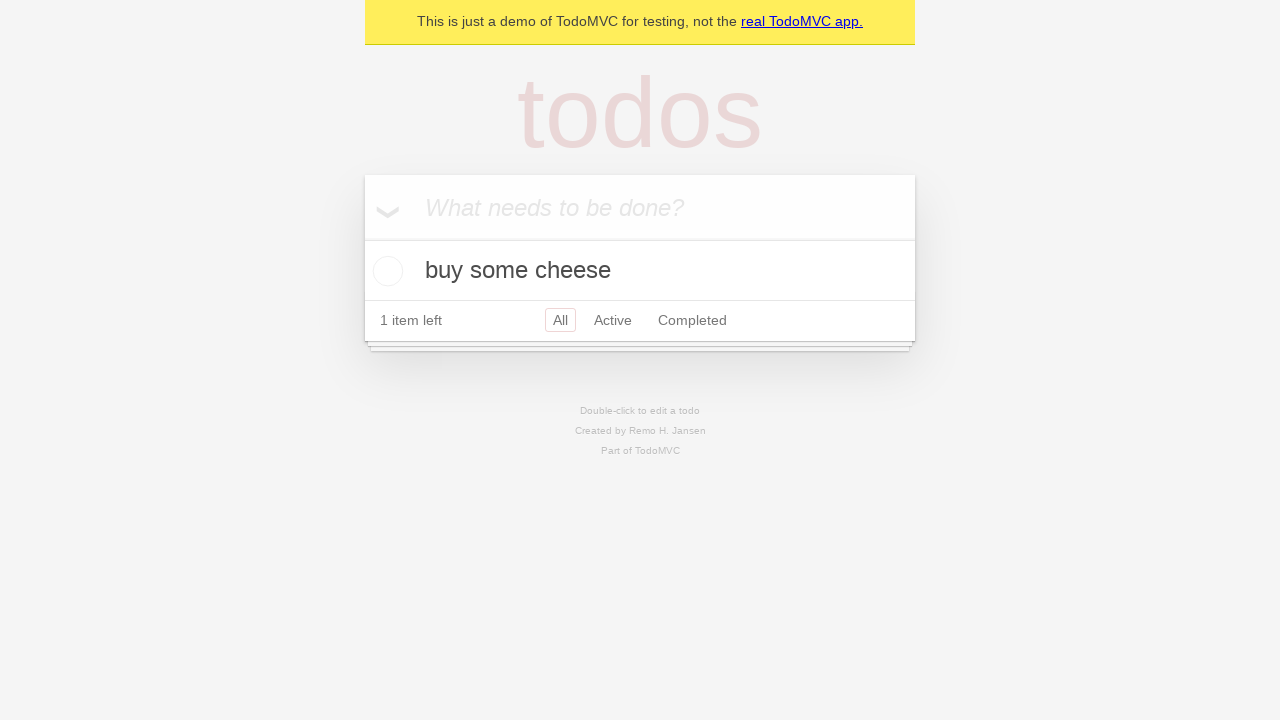

Filled todo input with 'feed the cat' on internal:attr=[placeholder="What needs to be done?"i]
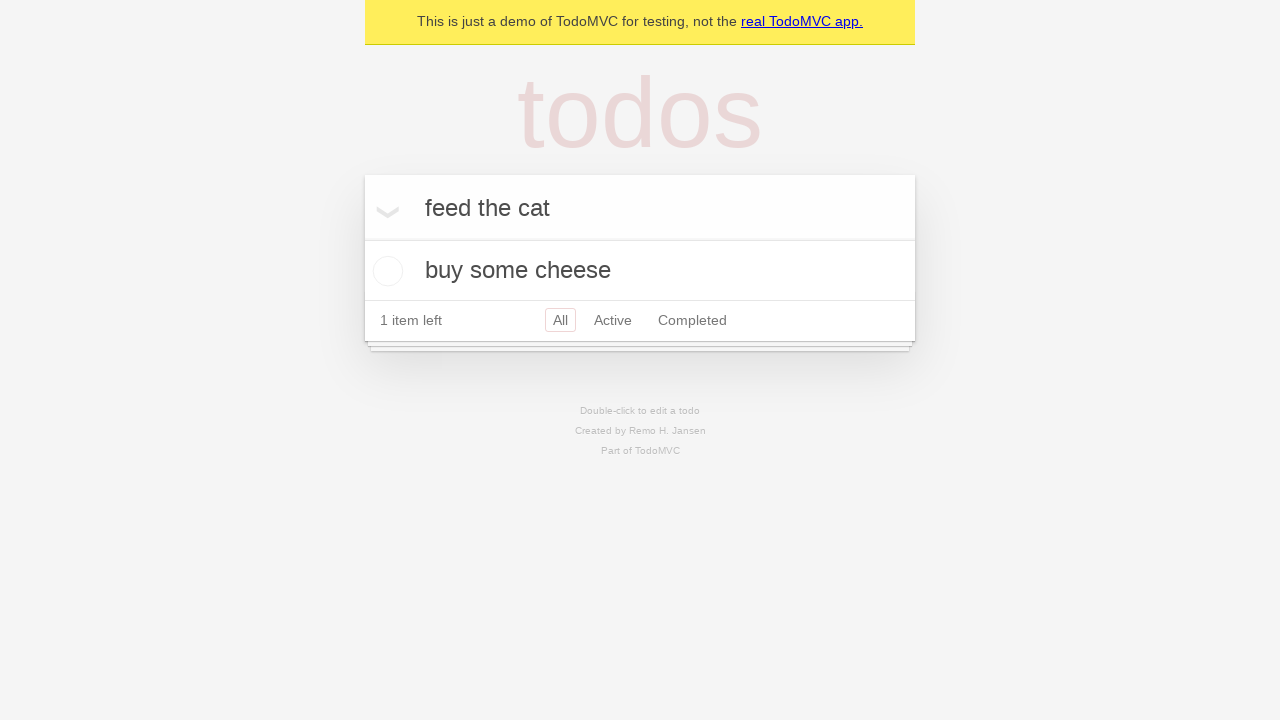

Pressed Enter to add second todo item on internal:attr=[placeholder="What needs to be done?"i]
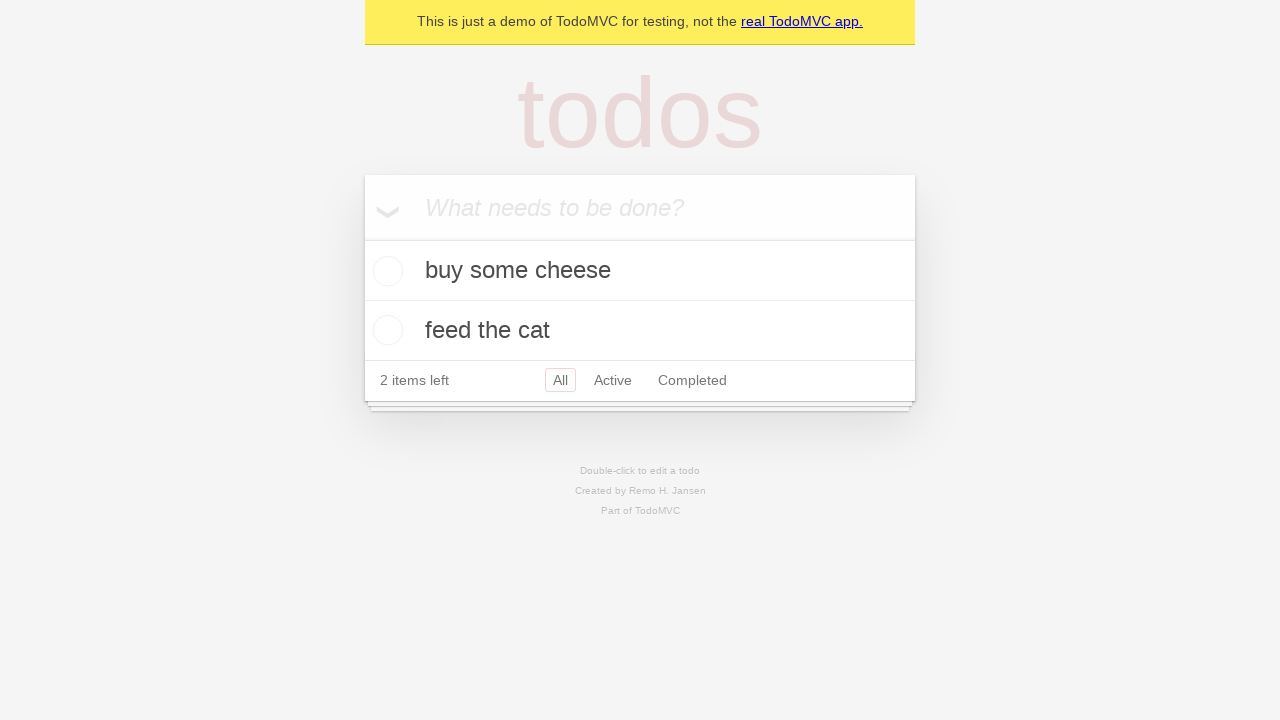

Filled todo input with 'book a doctors appointment' on internal:attr=[placeholder="What needs to be done?"i]
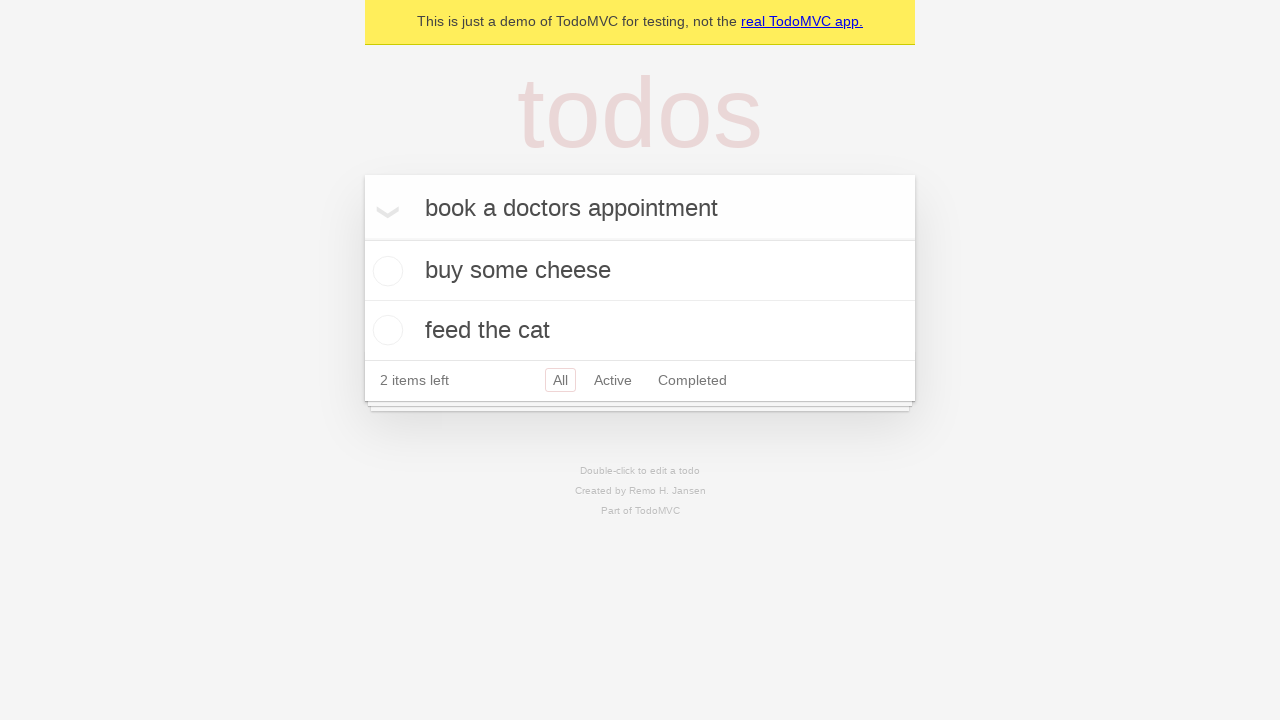

Pressed Enter to add third todo item on internal:attr=[placeholder="What needs to be done?"i]
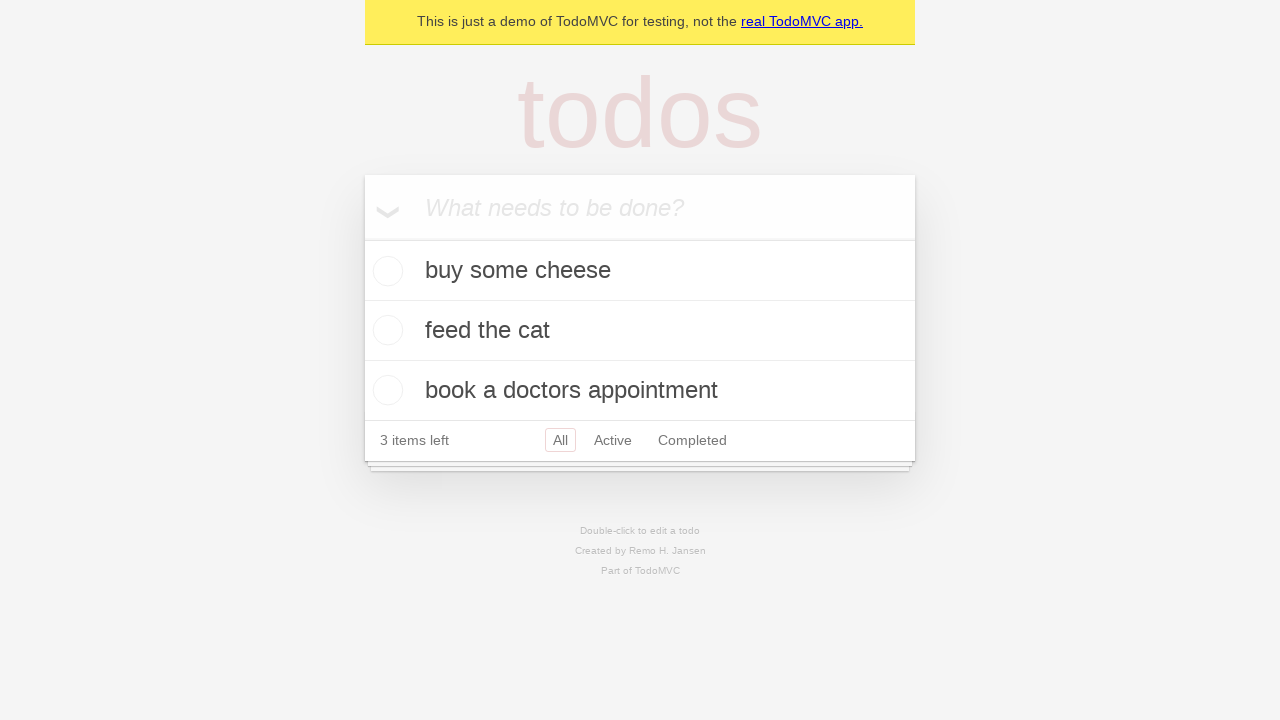

Clicked 'Mark all as complete' checkbox to mark all items as complete at (362, 238) on internal:label="Mark all as complete"i
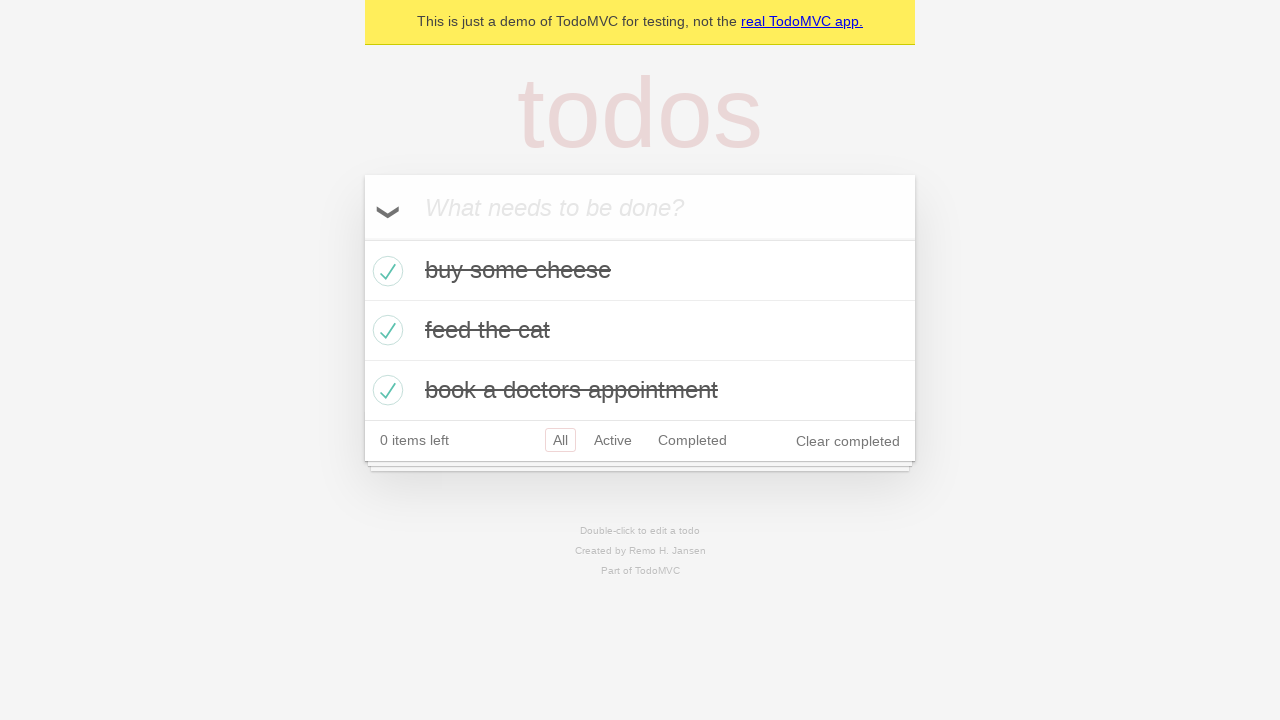

Clicked 'Mark all as complete' checkbox to uncheck and clear complete state of all items at (362, 238) on internal:label="Mark all as complete"i
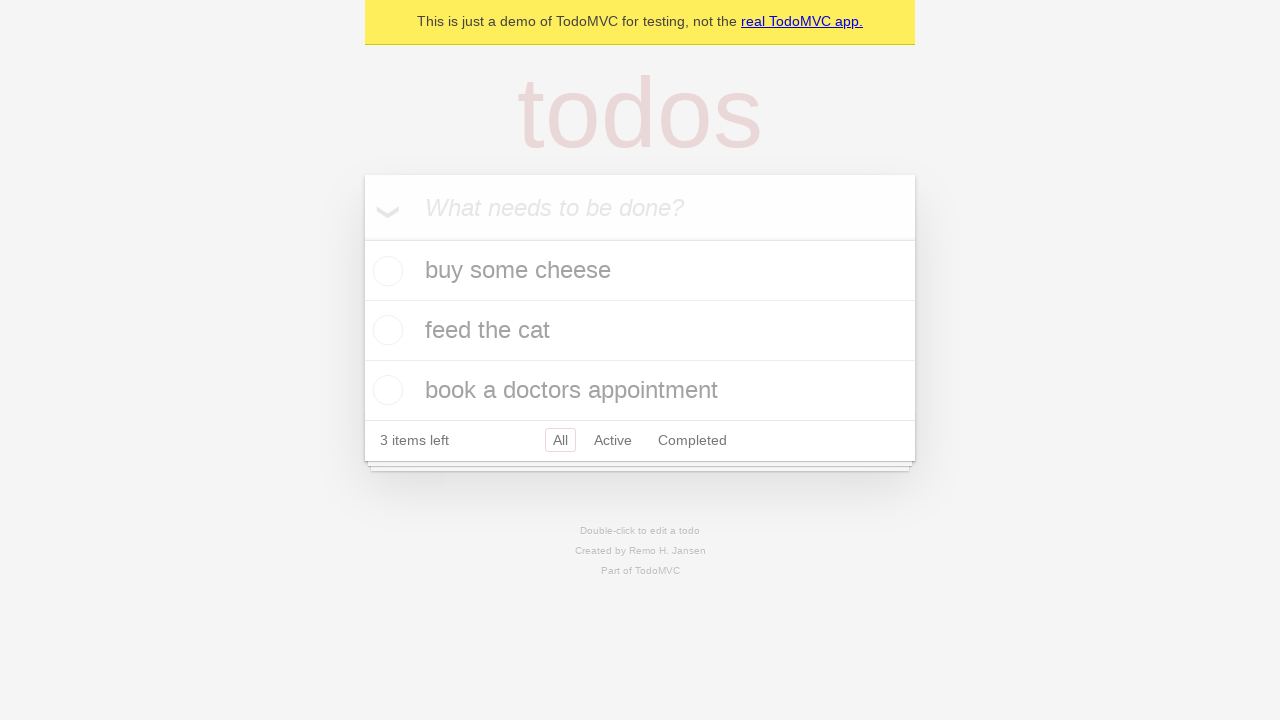

Waited for todo items to be displayed and uncompleted
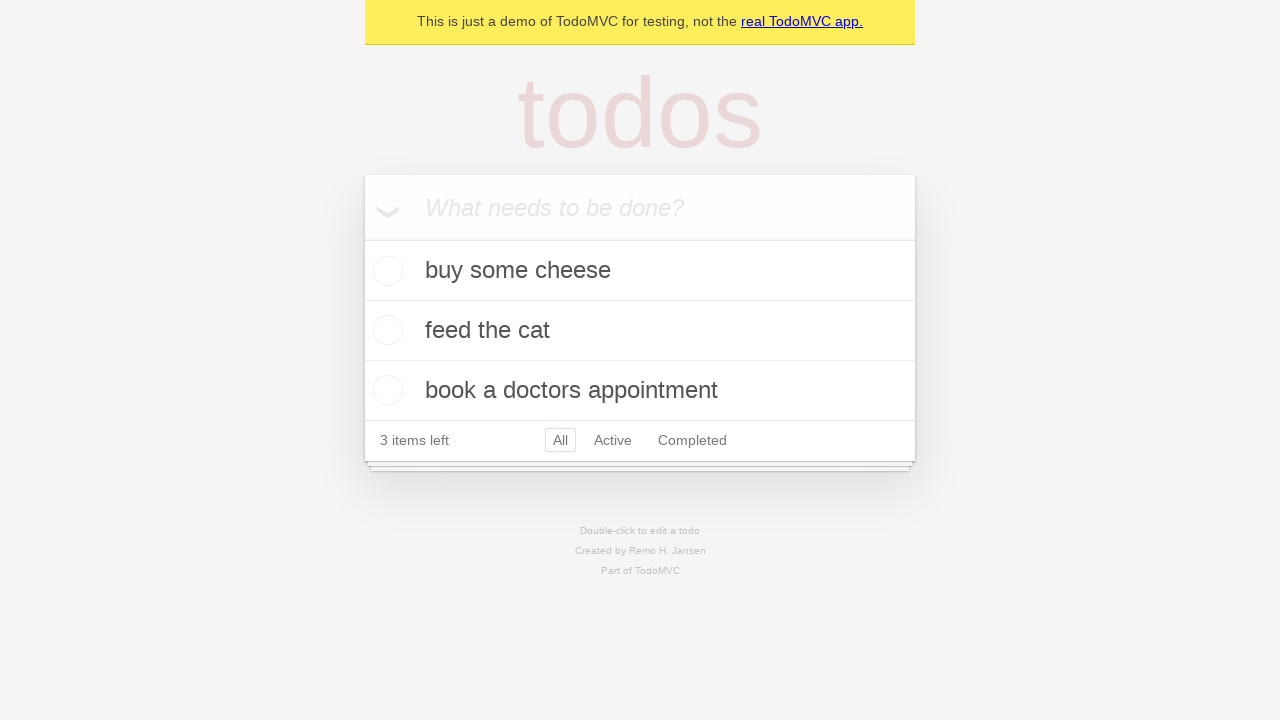

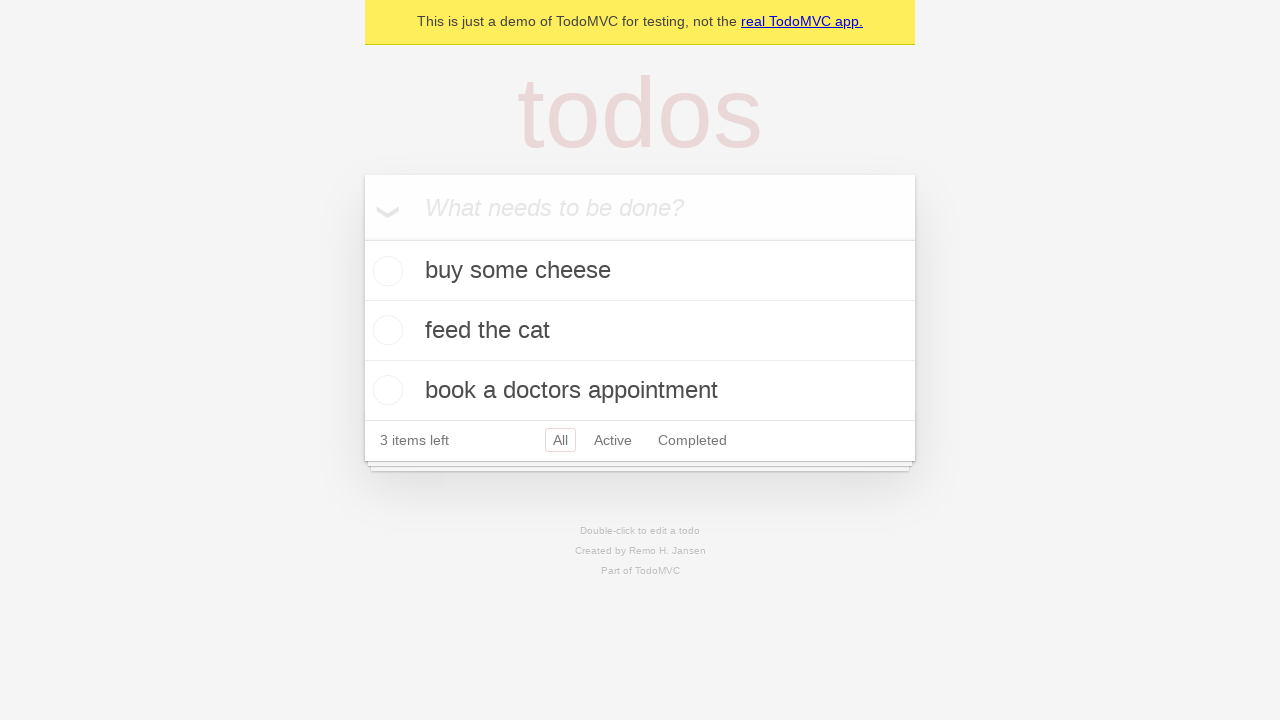